Tests download functionality by clicking download button to download a sample file

Starting URL: https://demoqa.com/upload-download

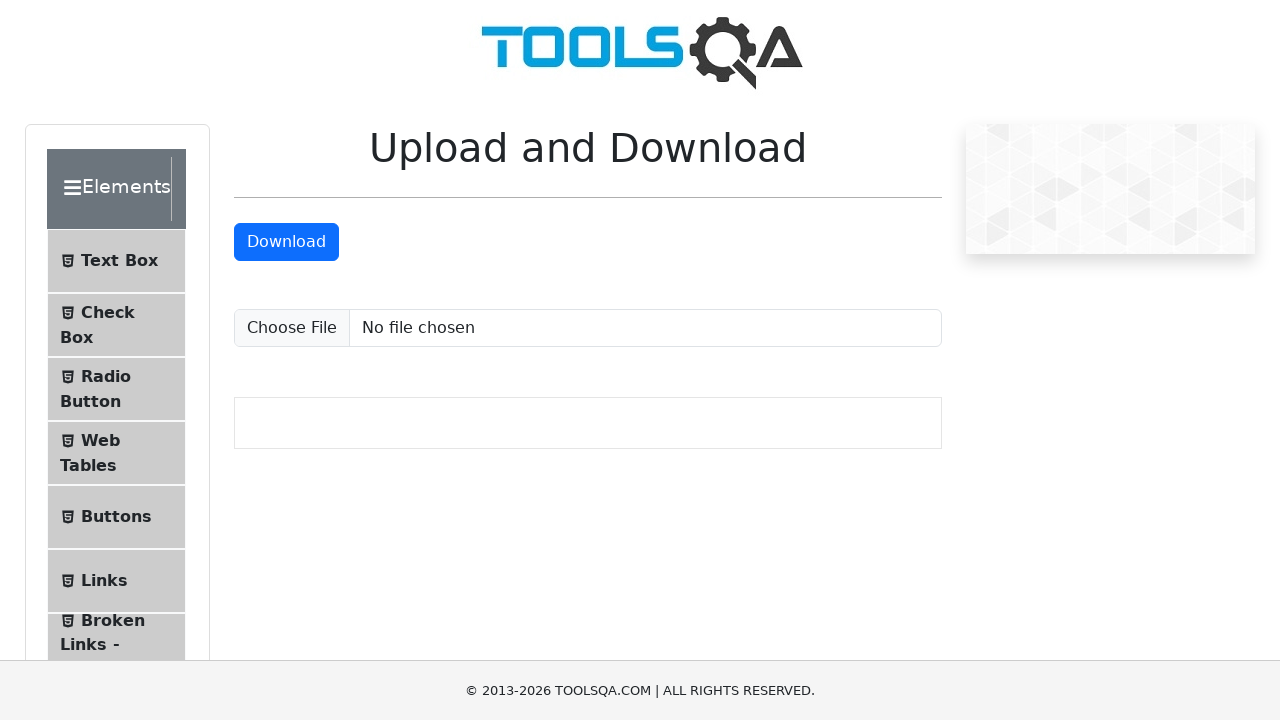

Clicked download button to download sample file at (286, 242) on #downloadButton
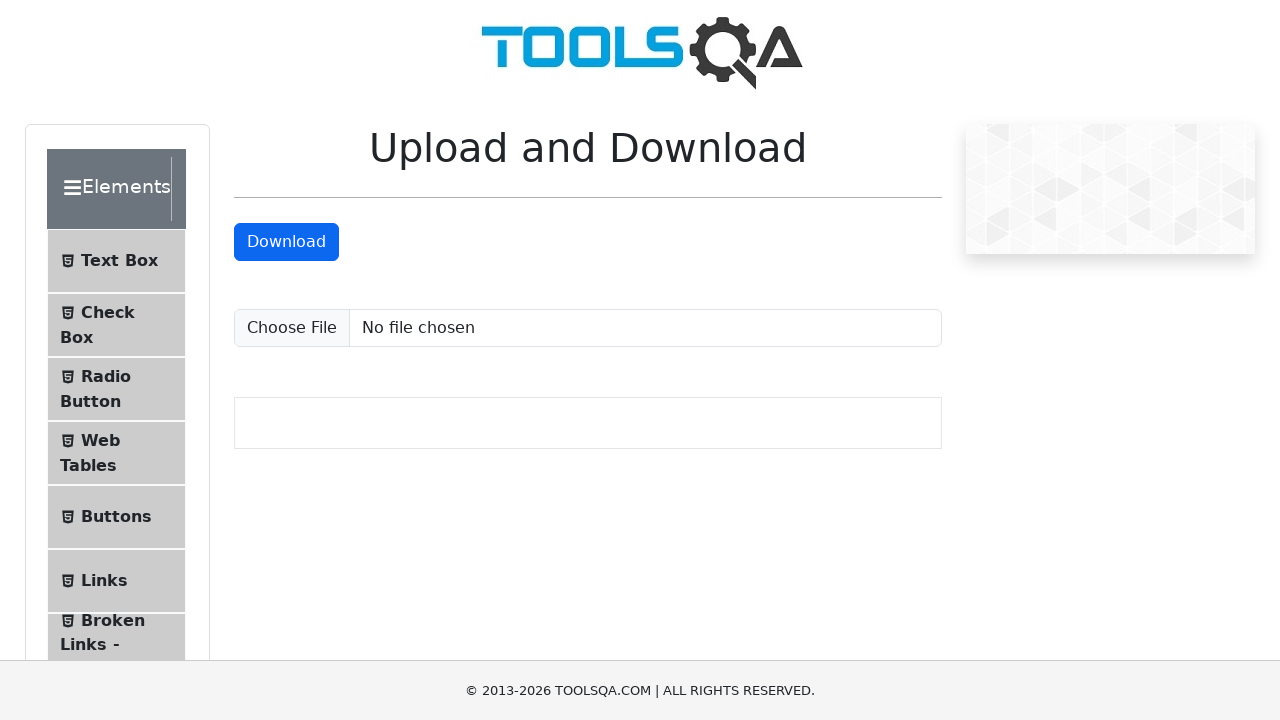

Sample file download completed
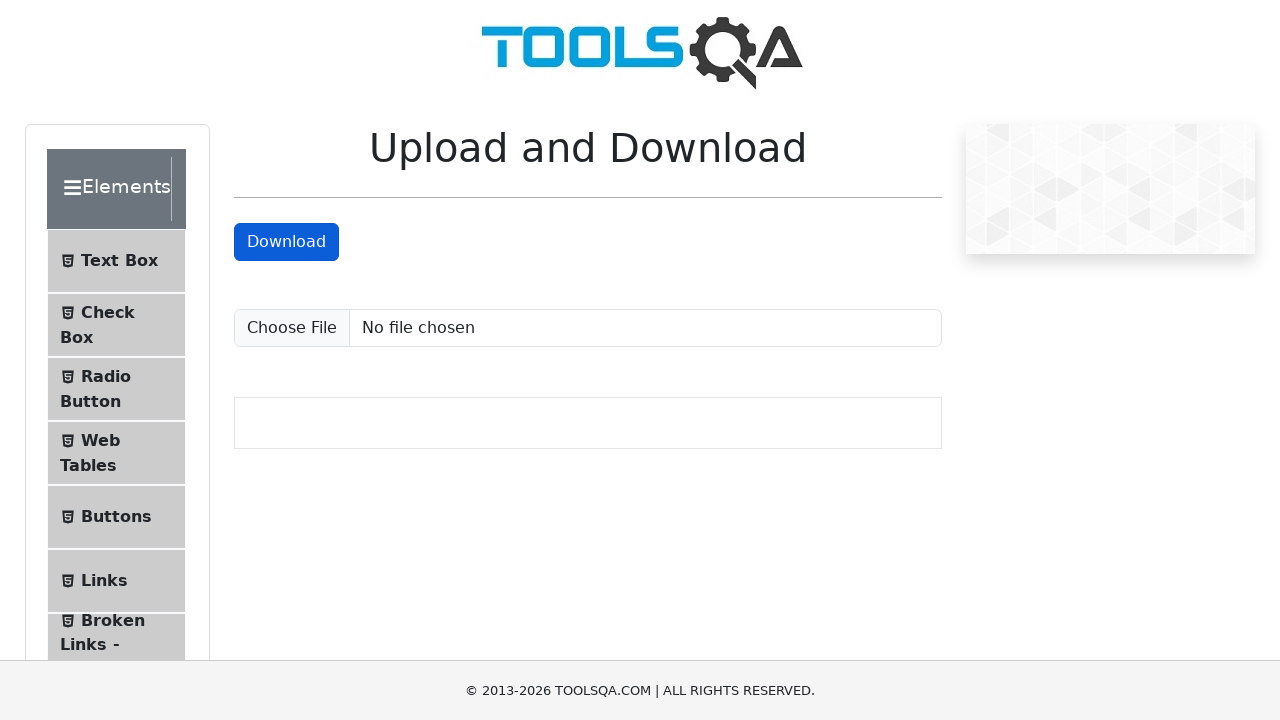

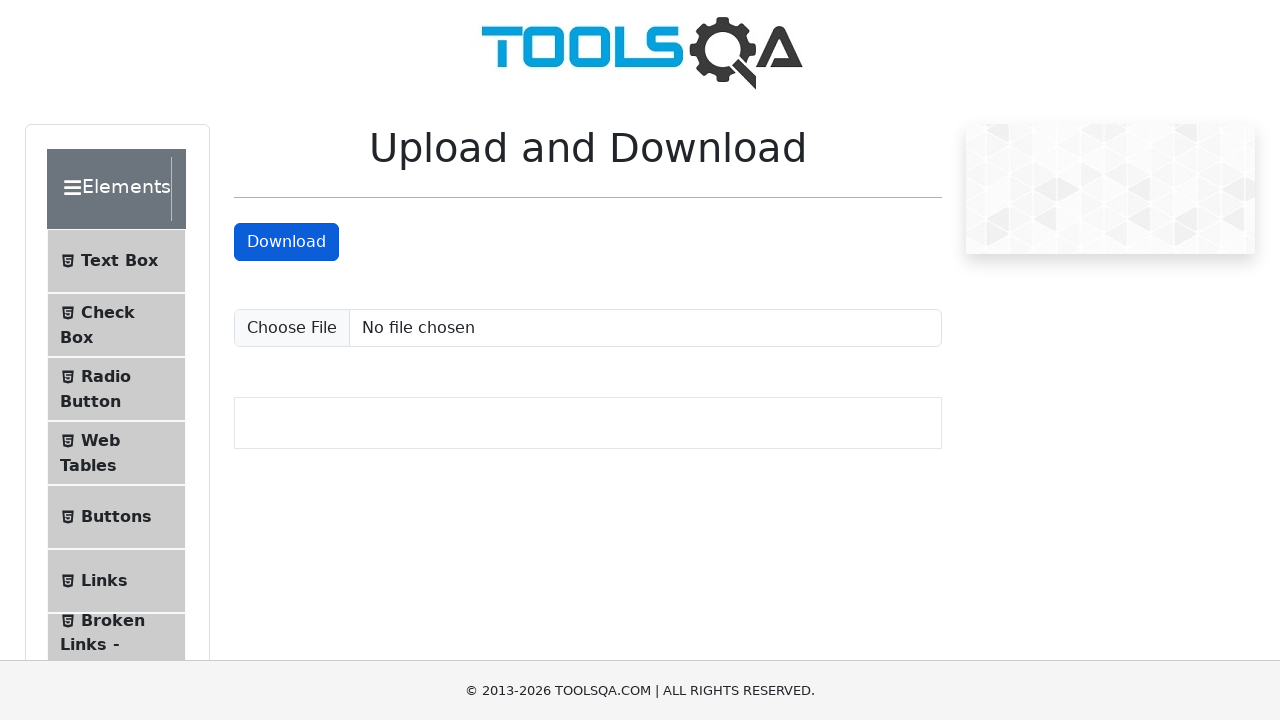